Navigates to the OrangeHRM demo login page and maximizes the browser window, then waits for the page to load.

Starting URL: https://opensource-demo.orangehrmlive.com/web/index.php/auth/login

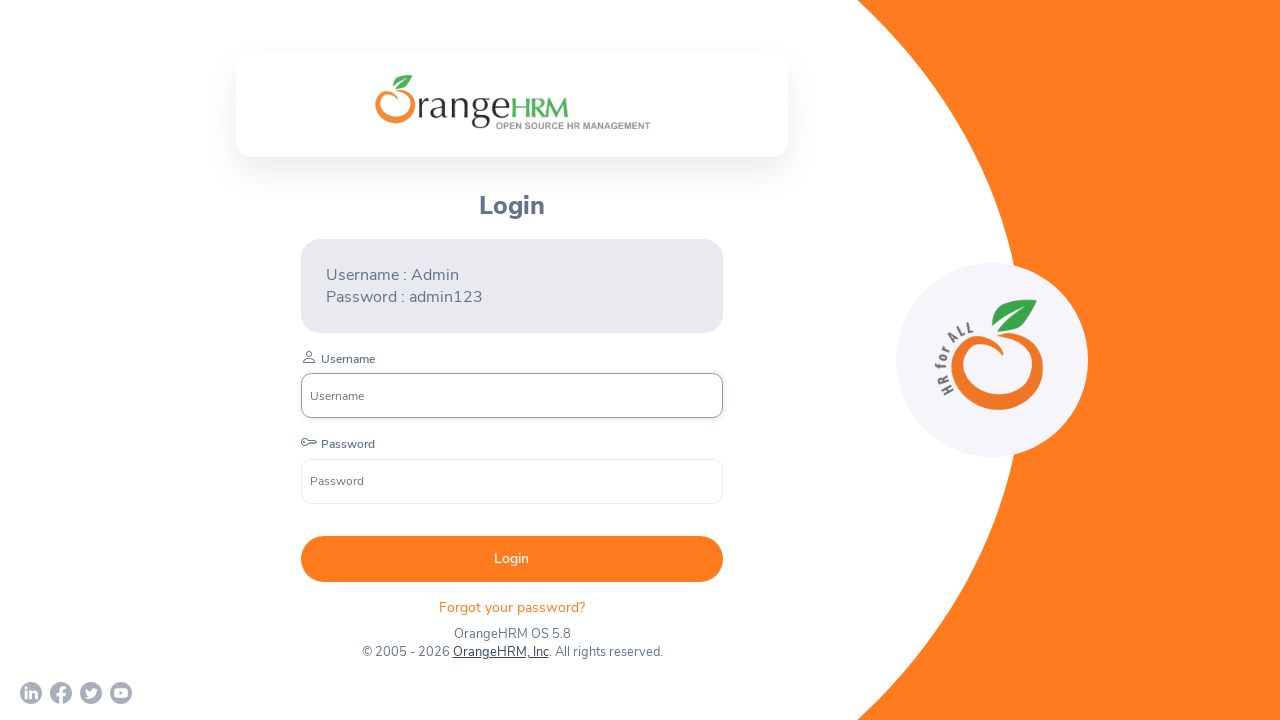

Navigated to OrangeHRM demo login page
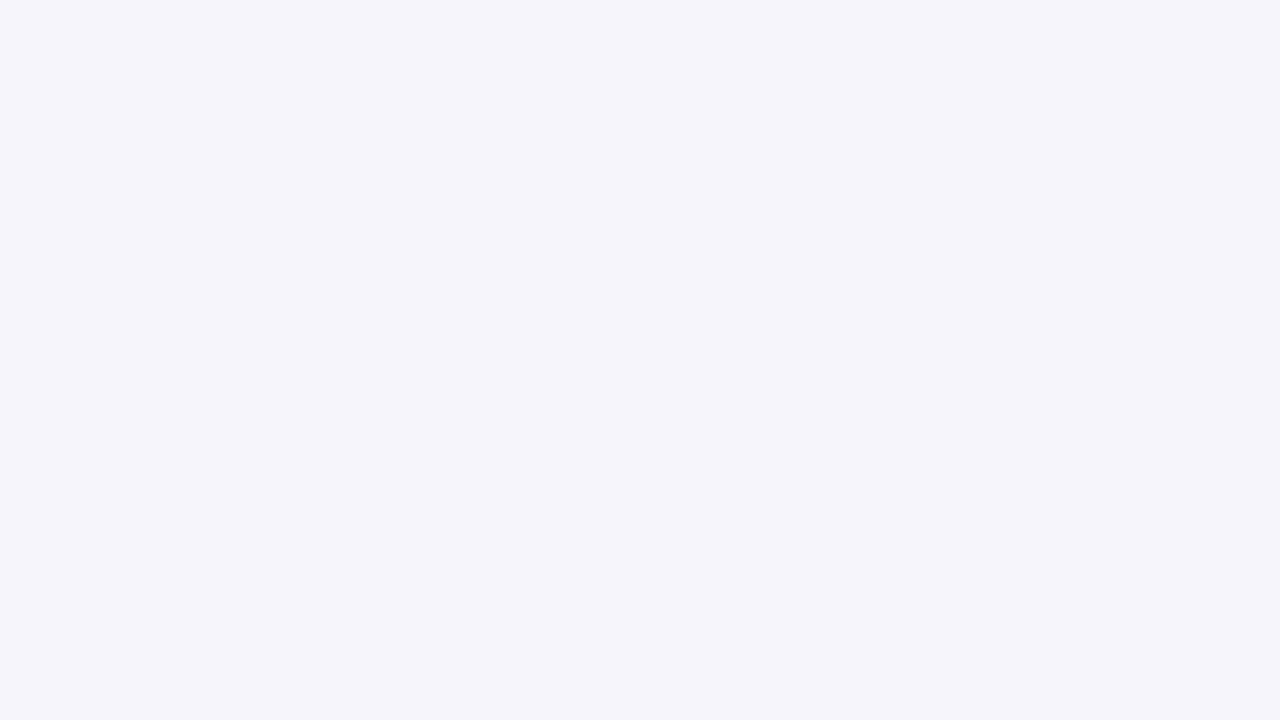

Maximized browser window to 1920x1080
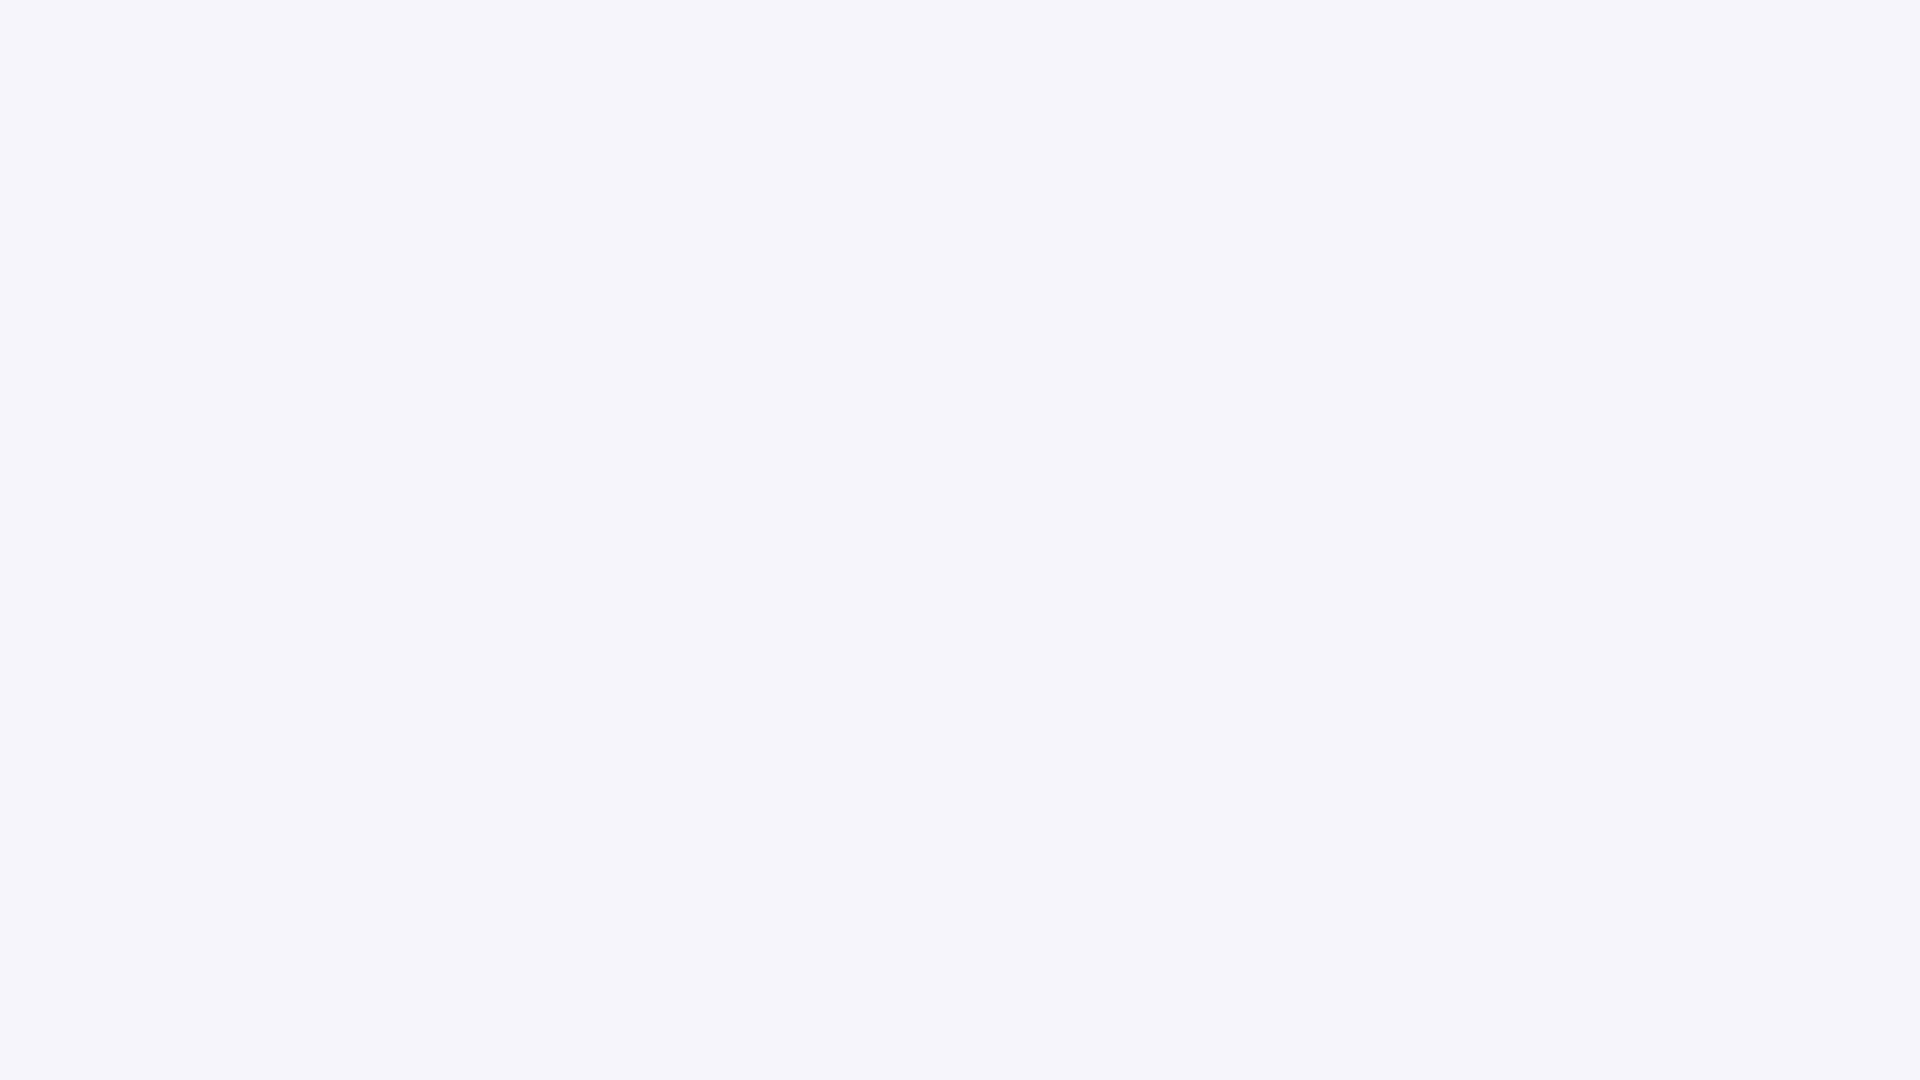

Waited for page to fully load (networkidle state)
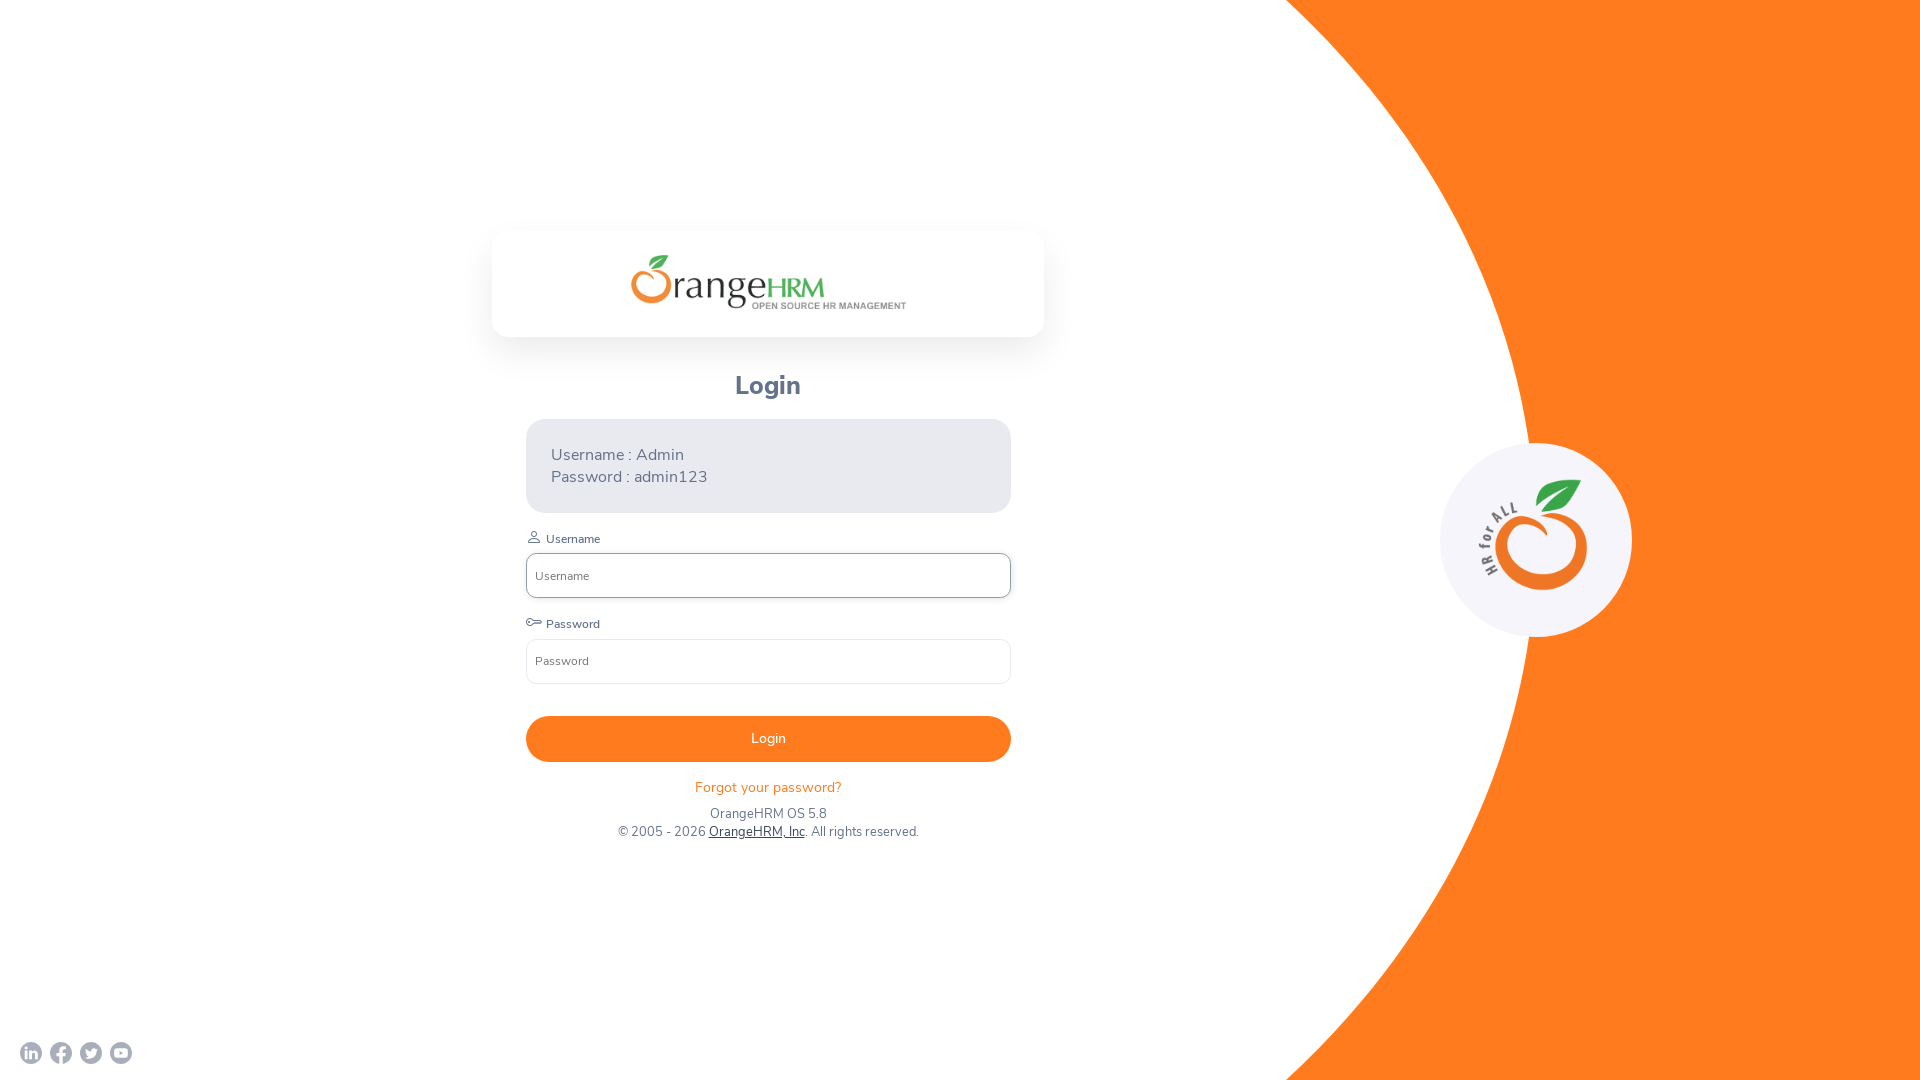

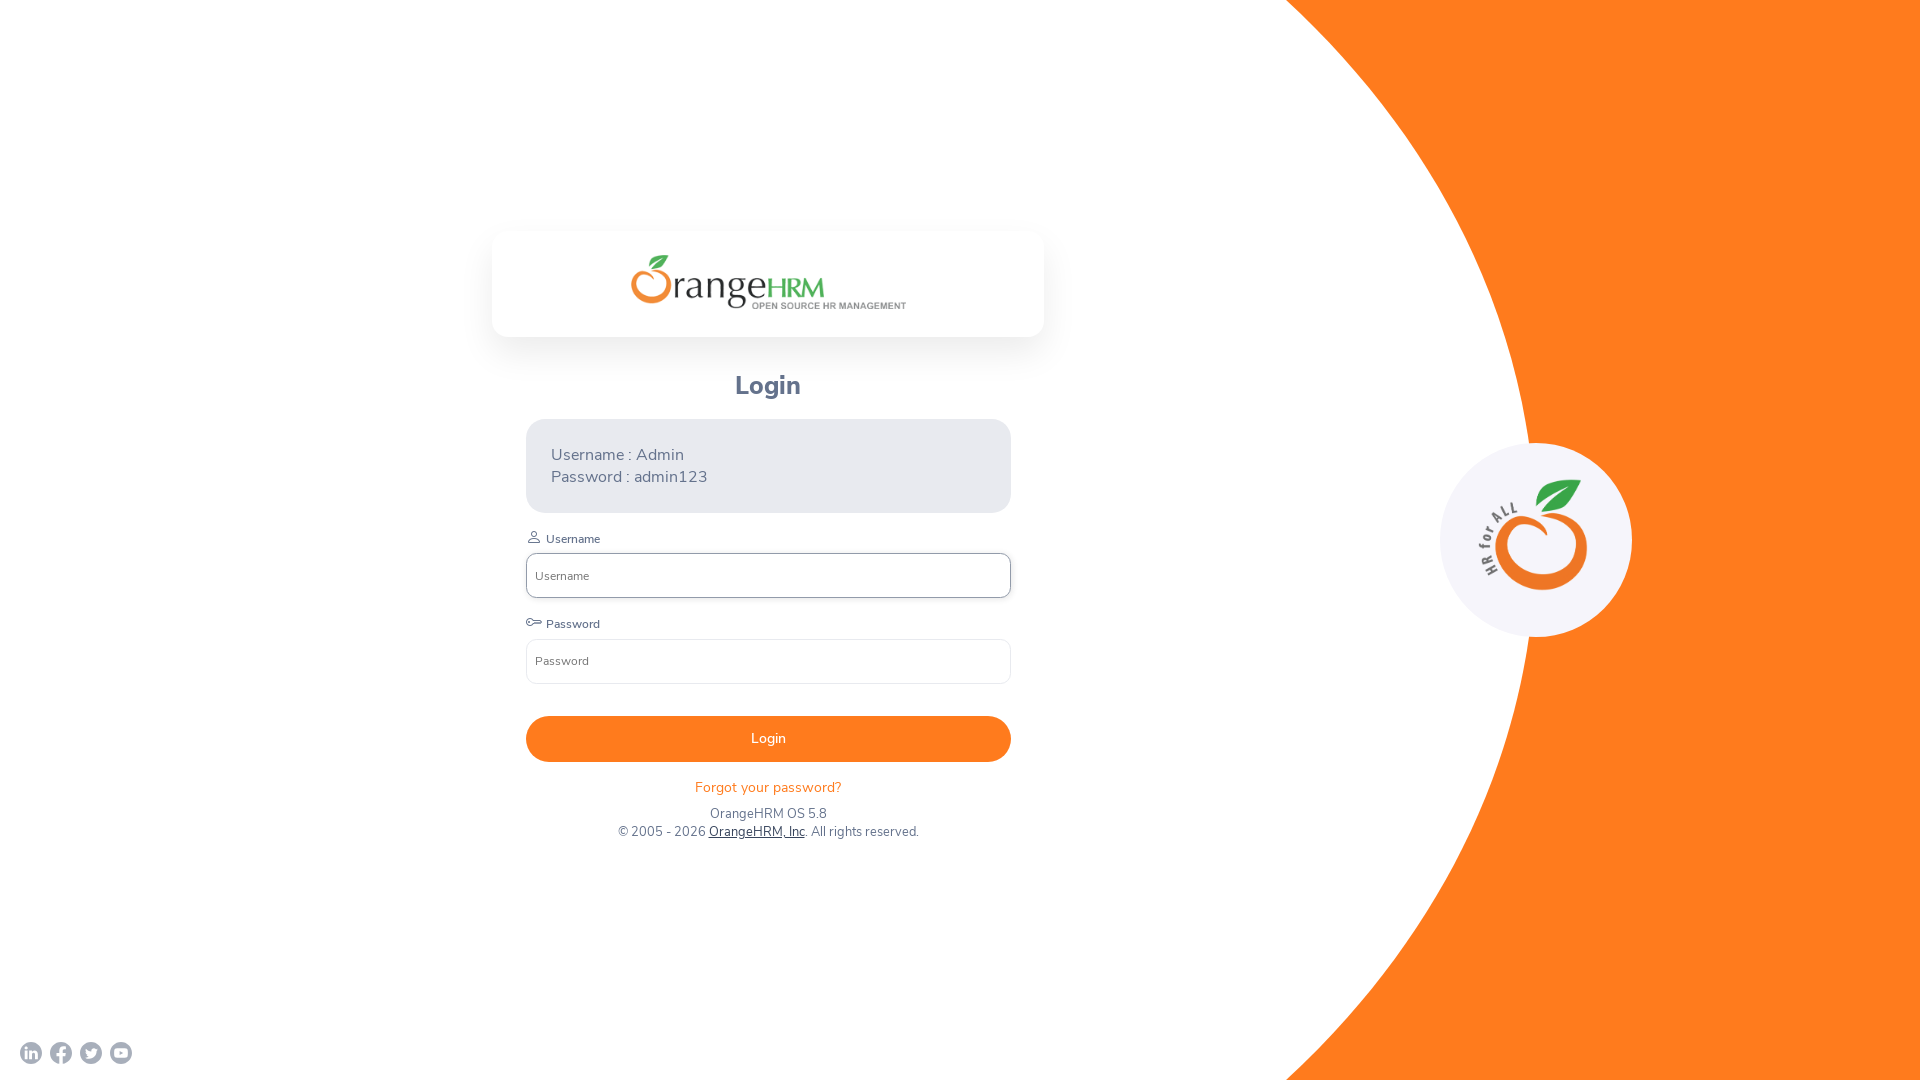